Tests that a todo item is removed if edited to an empty string

Starting URL: https://demo.playwright.dev/todomvc

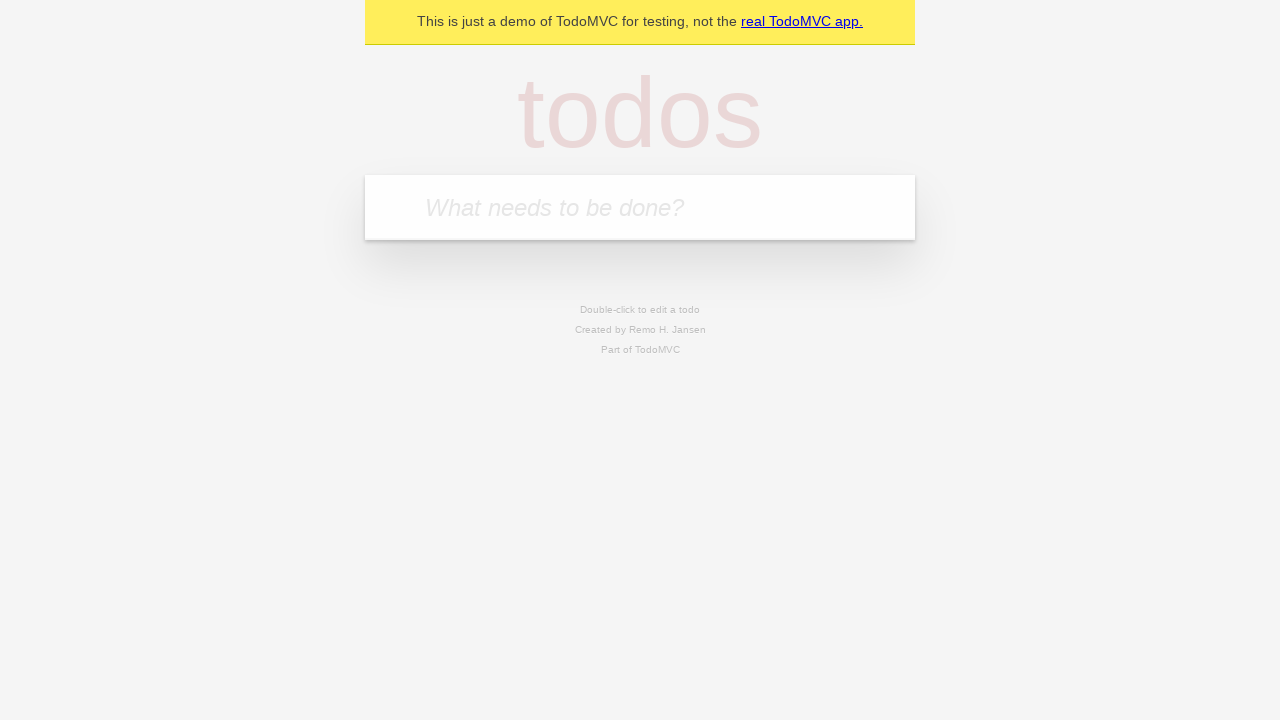

Filled new todo input with 'buy some cheese' on .new-todo
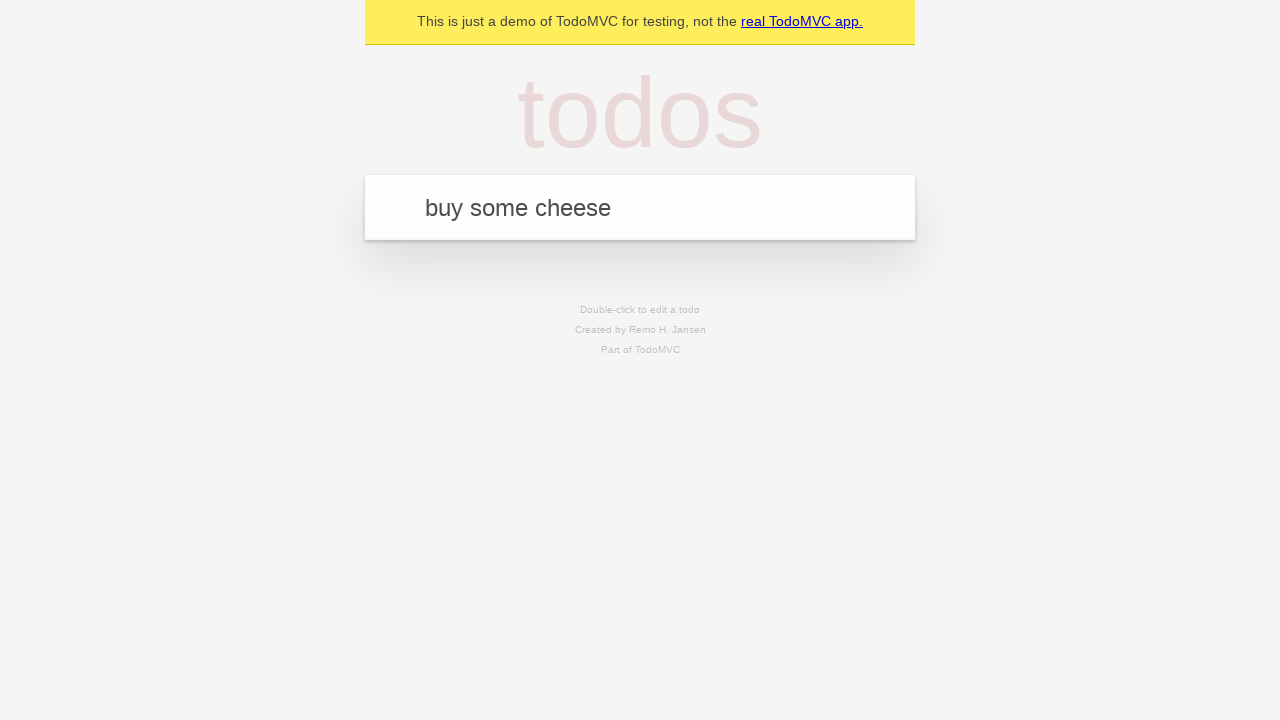

Pressed Enter to create first todo item on .new-todo
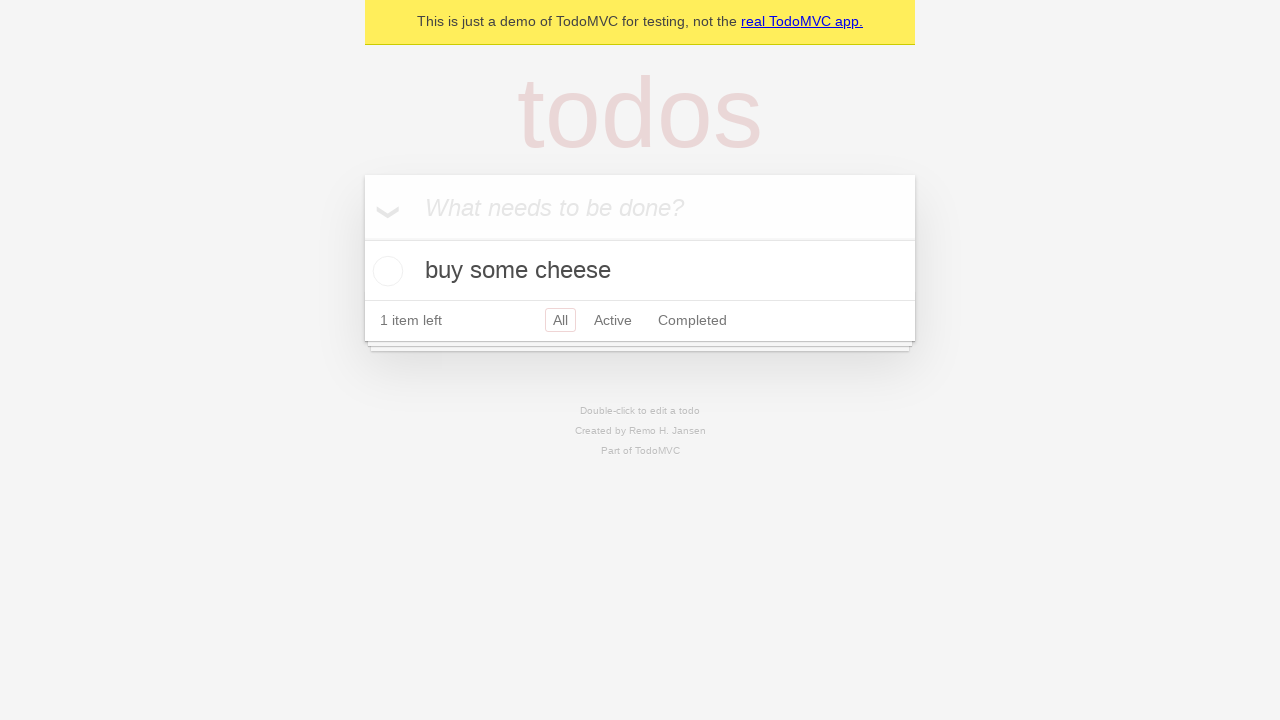

Filled new todo input with 'feed the cat' on .new-todo
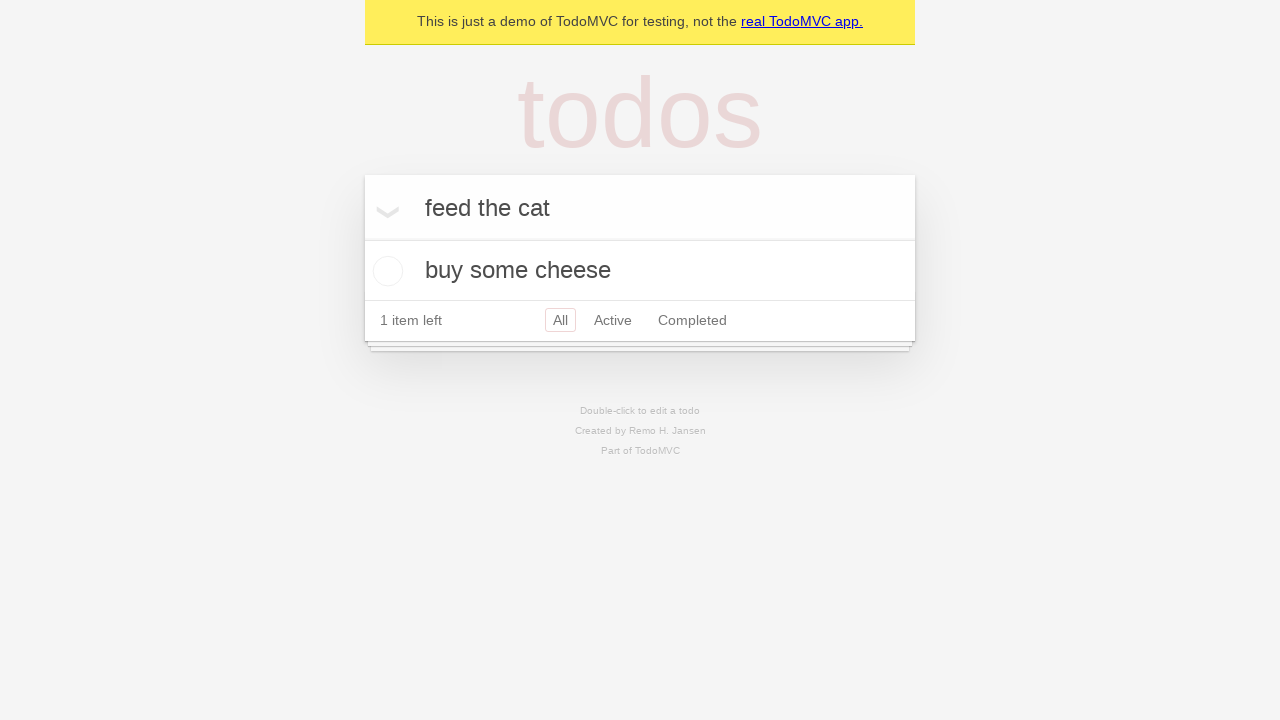

Pressed Enter to create second todo item on .new-todo
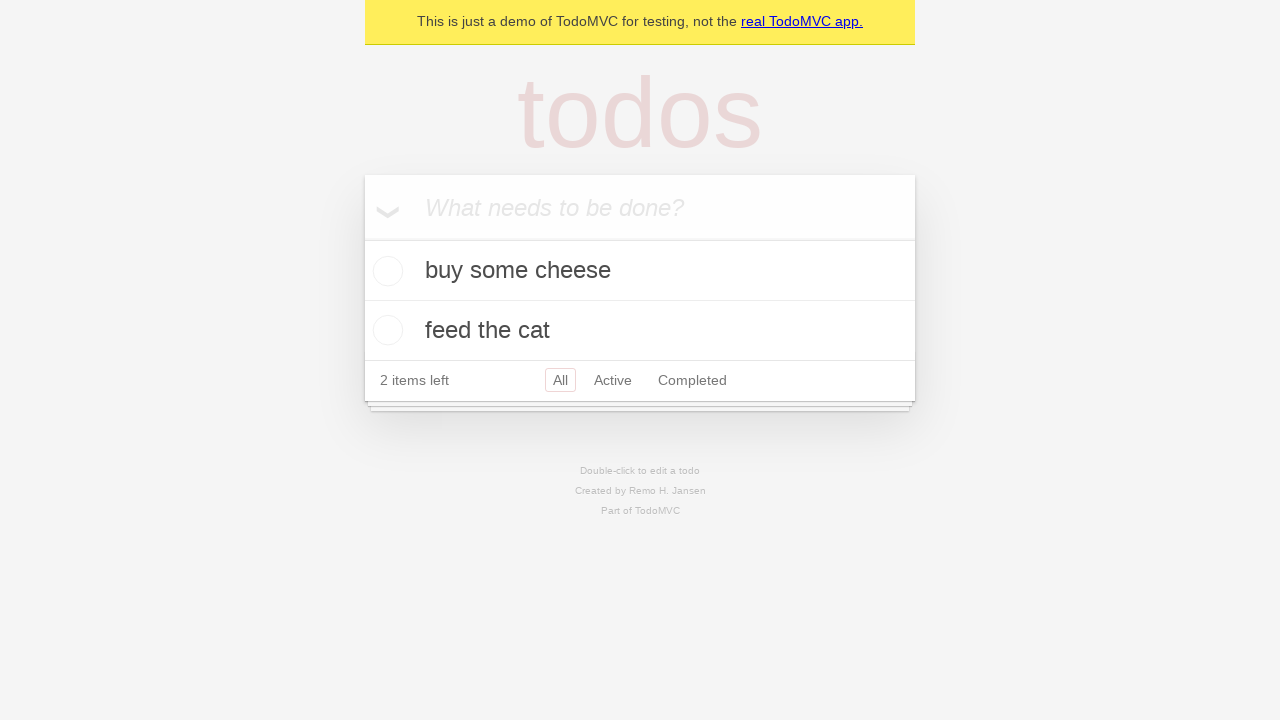

Filled new todo input with 'book a doctors appointment' on .new-todo
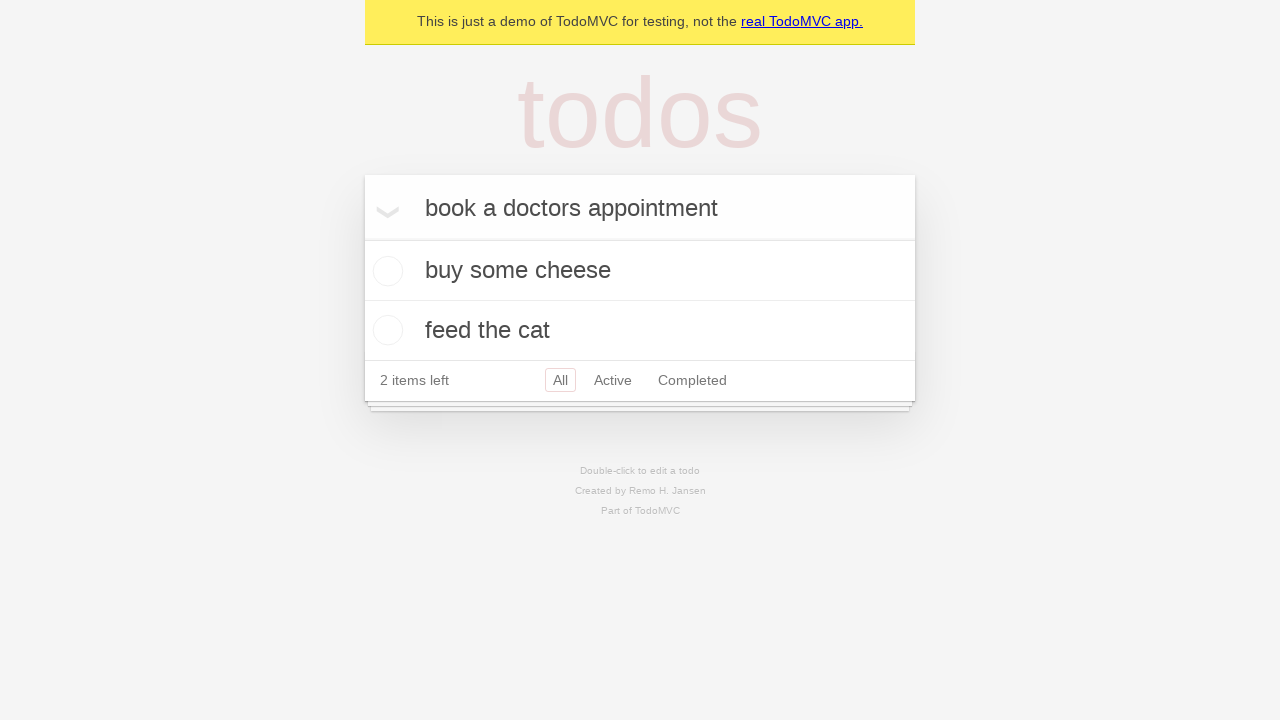

Pressed Enter to create third todo item on .new-todo
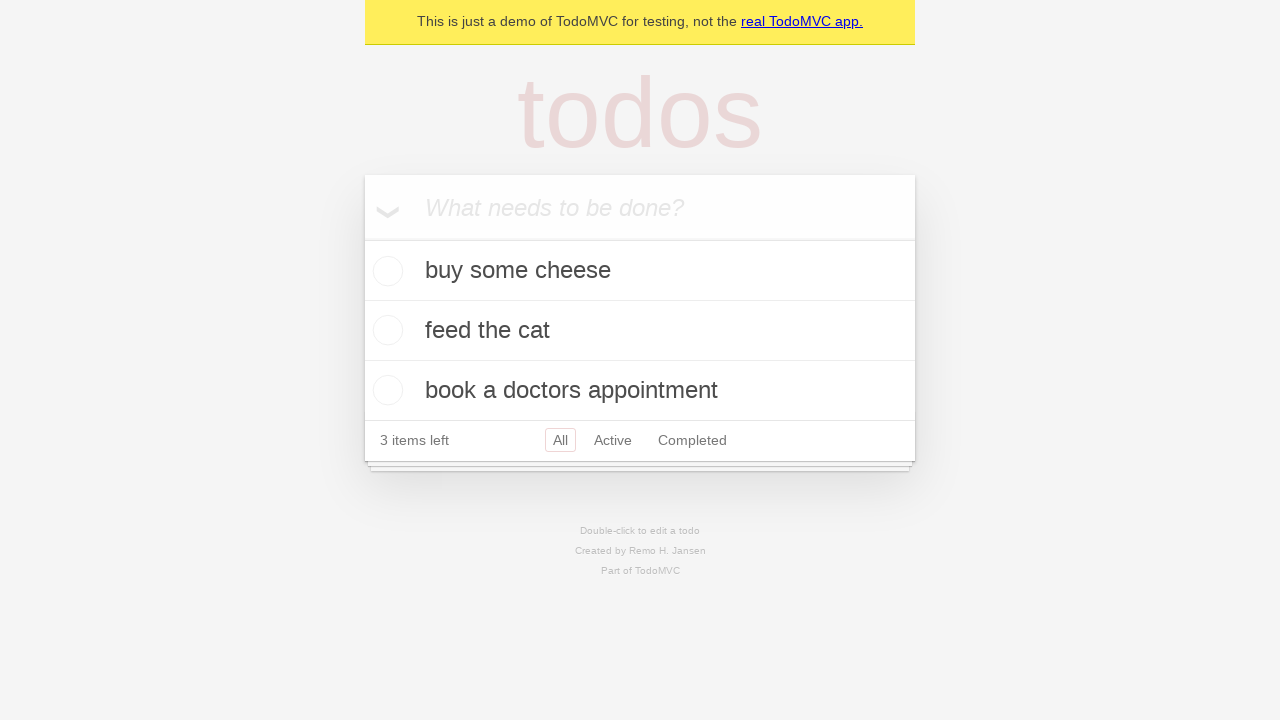

Waited for third todo item to appear in list
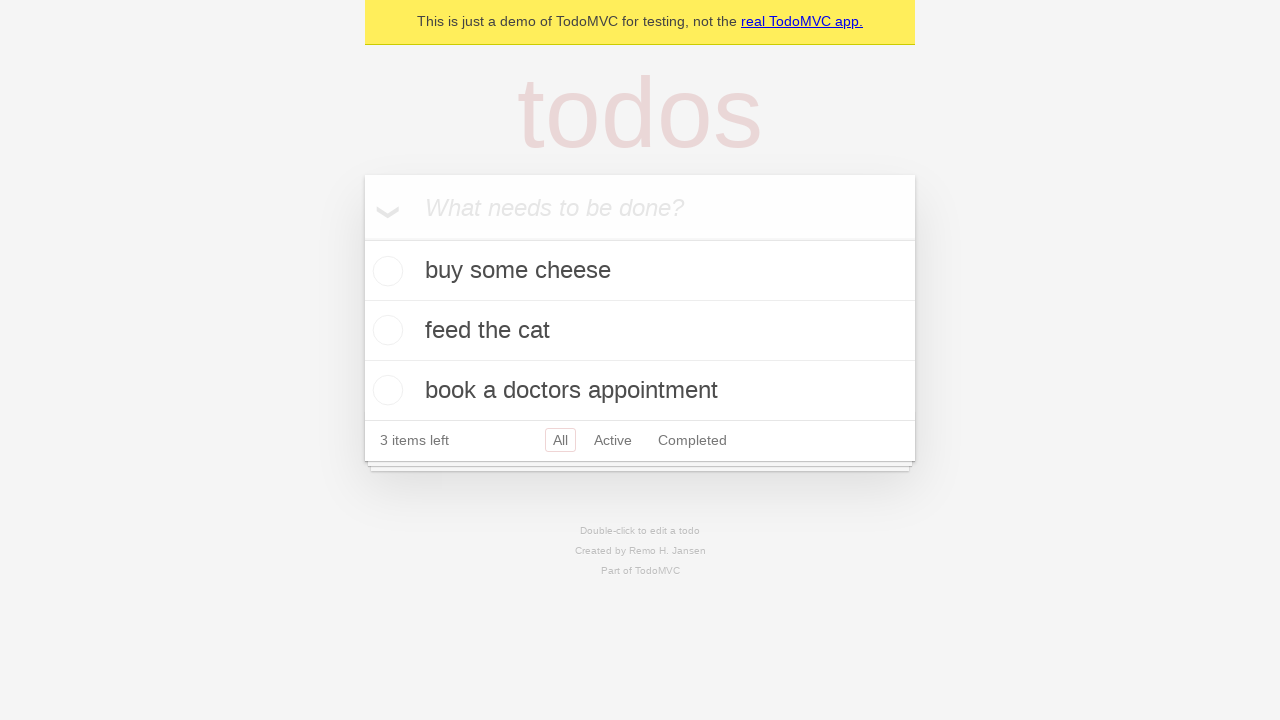

Double-clicked second todo item label to enter edit mode at (640, 330) on .todo-list li:nth-child(2) label
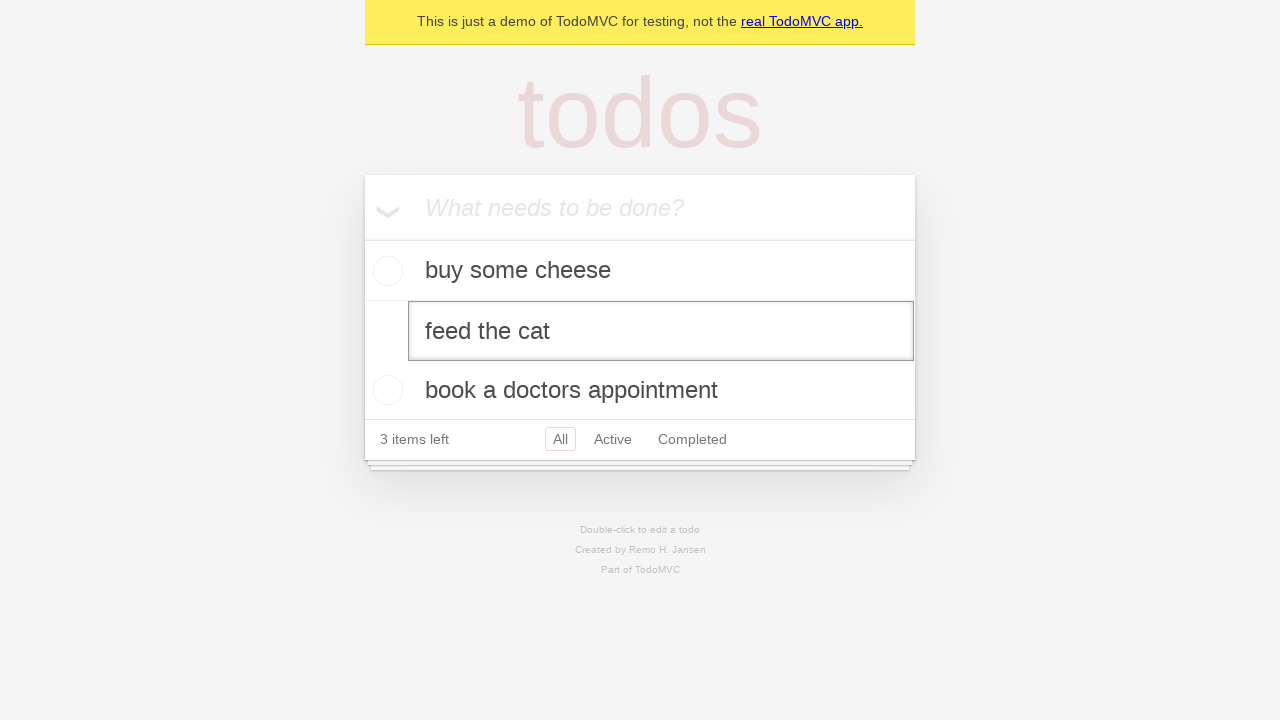

Cleared text in edit field for second todo item on .todo-list li:nth-child(2) .edit
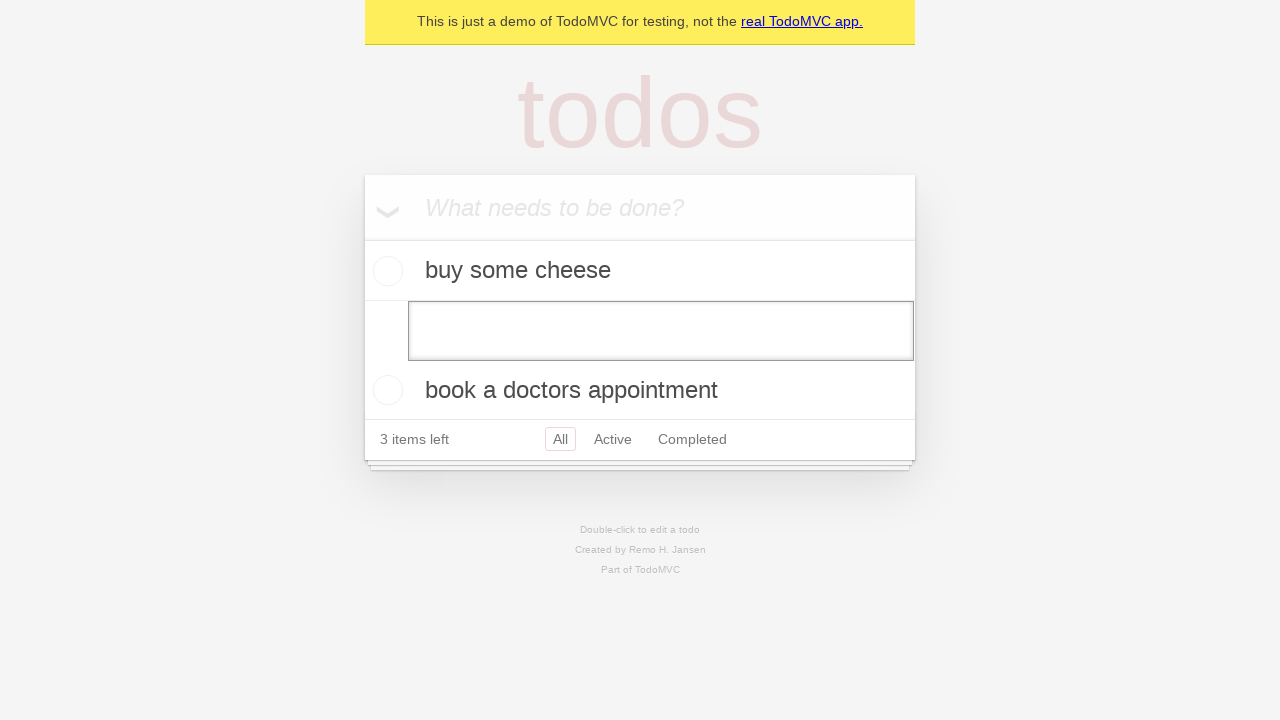

Pressed Enter to save empty edit and remove second todo item on .todo-list li:nth-child(2) .edit
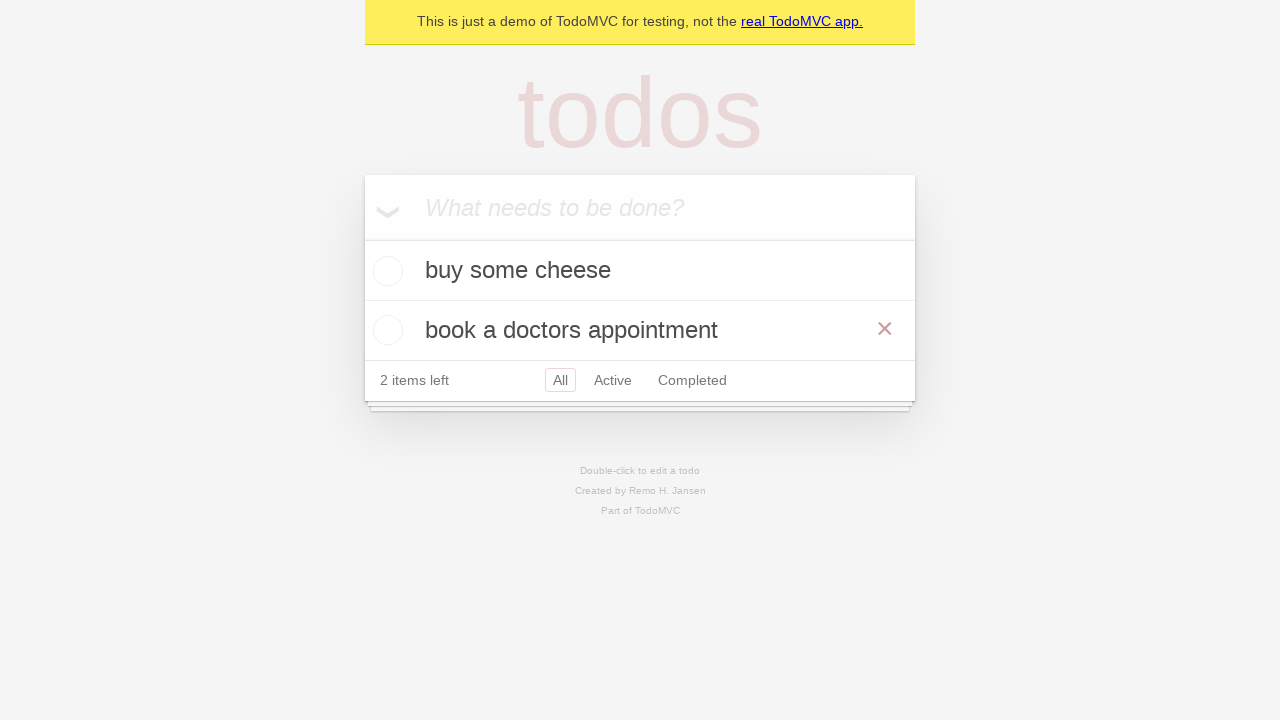

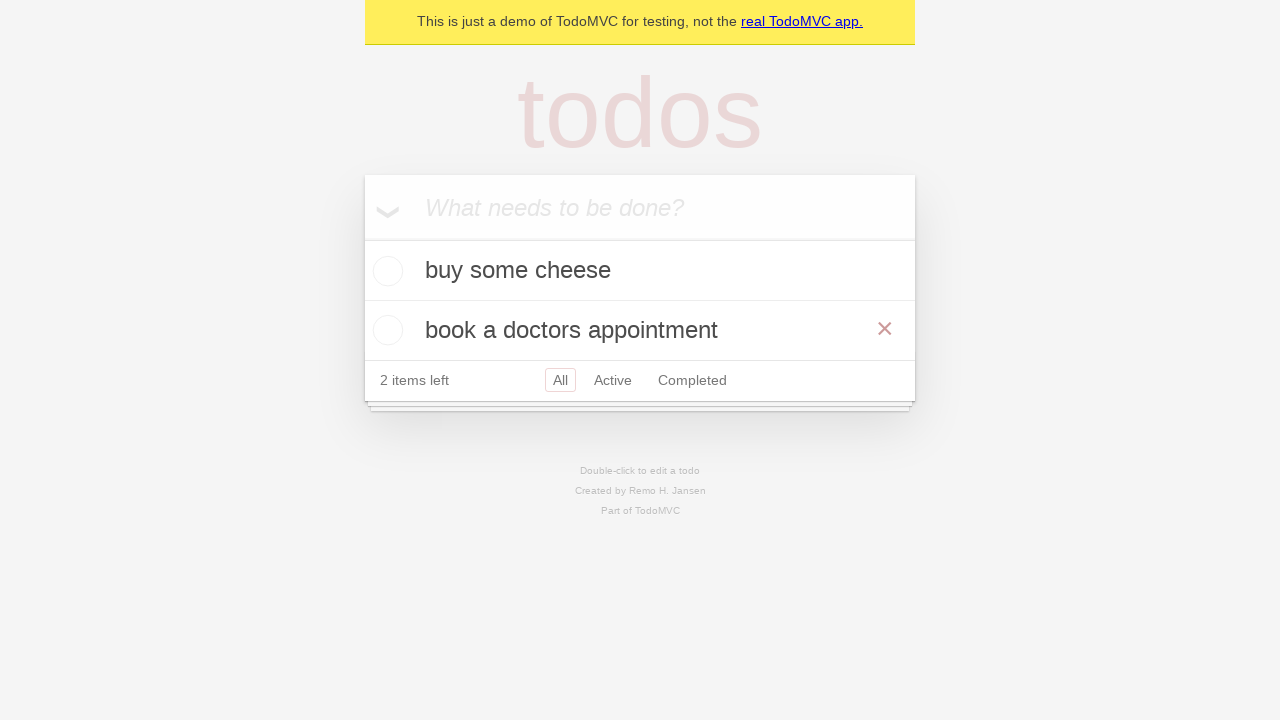